Tests the registration form on a demo application by navigating to the registration page via "Explore more" button and filling in name, email, and password fields.

Starting URL: https://demoapps.qspiders.com/

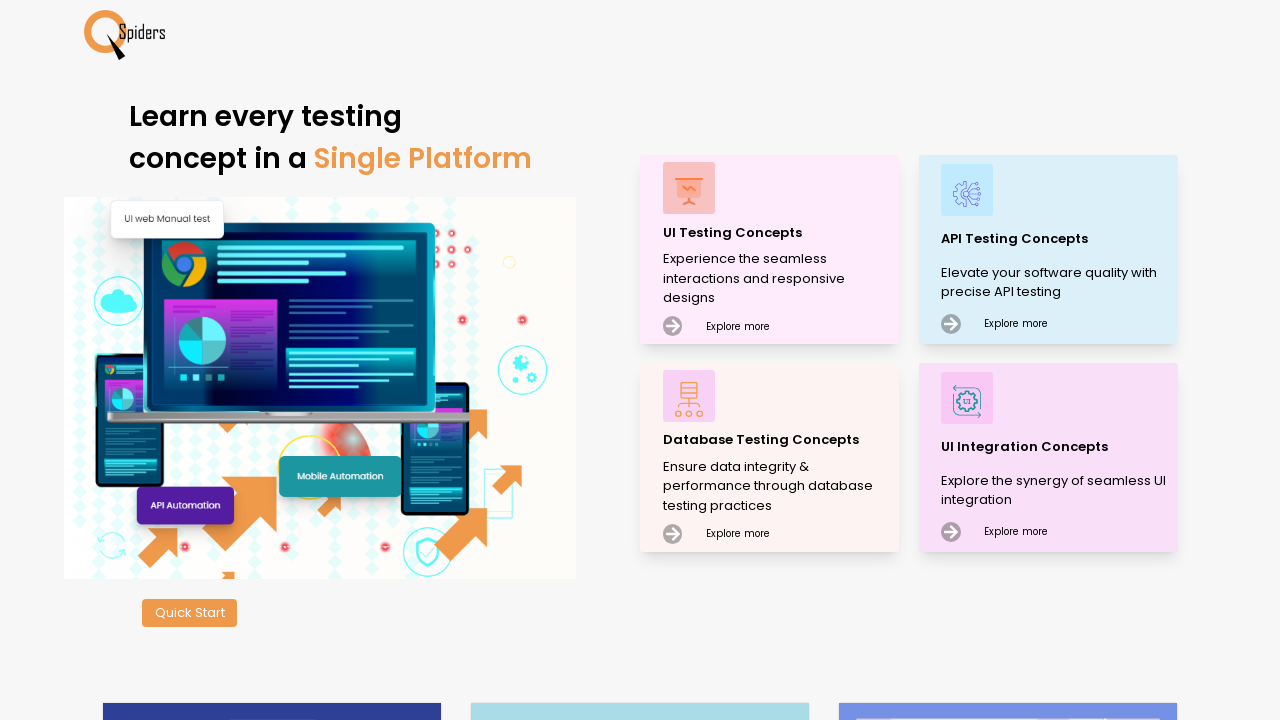

Clicked 'Explore more' button to navigate to registration page at (738, 323) on xpath=(//div[text()='Explore more'])[1]
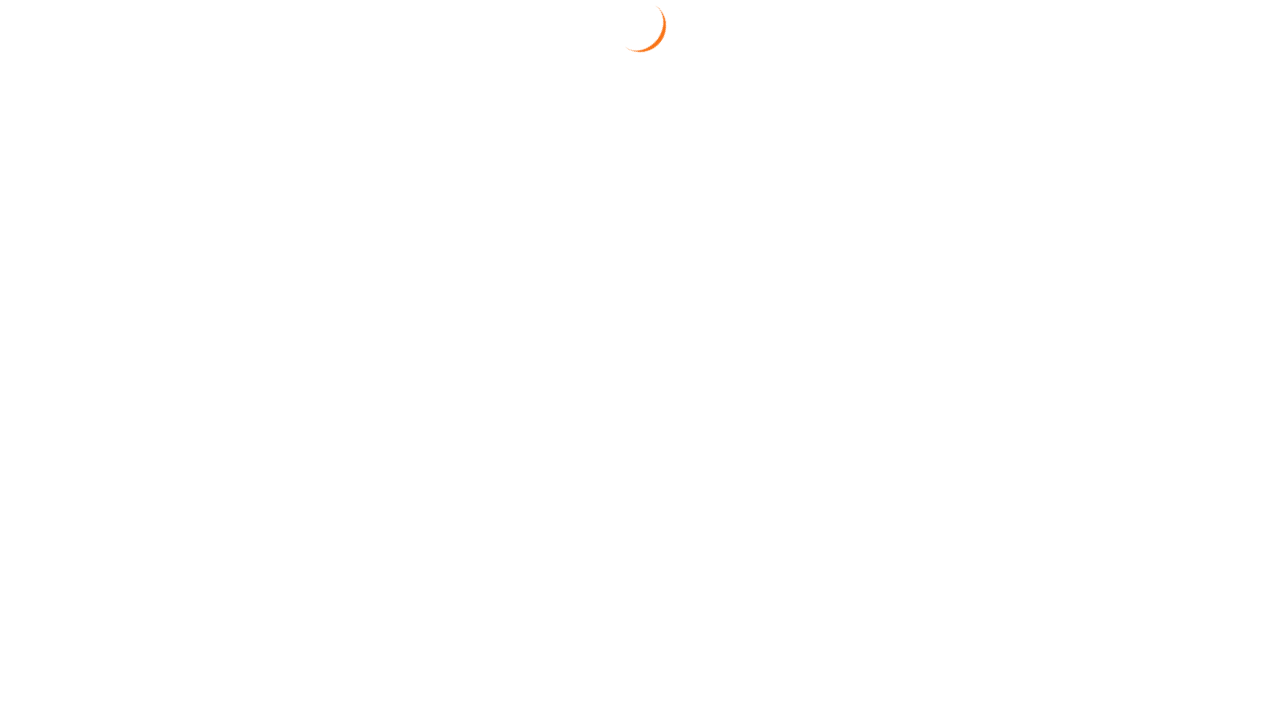

Registration form loaded and name field is visible
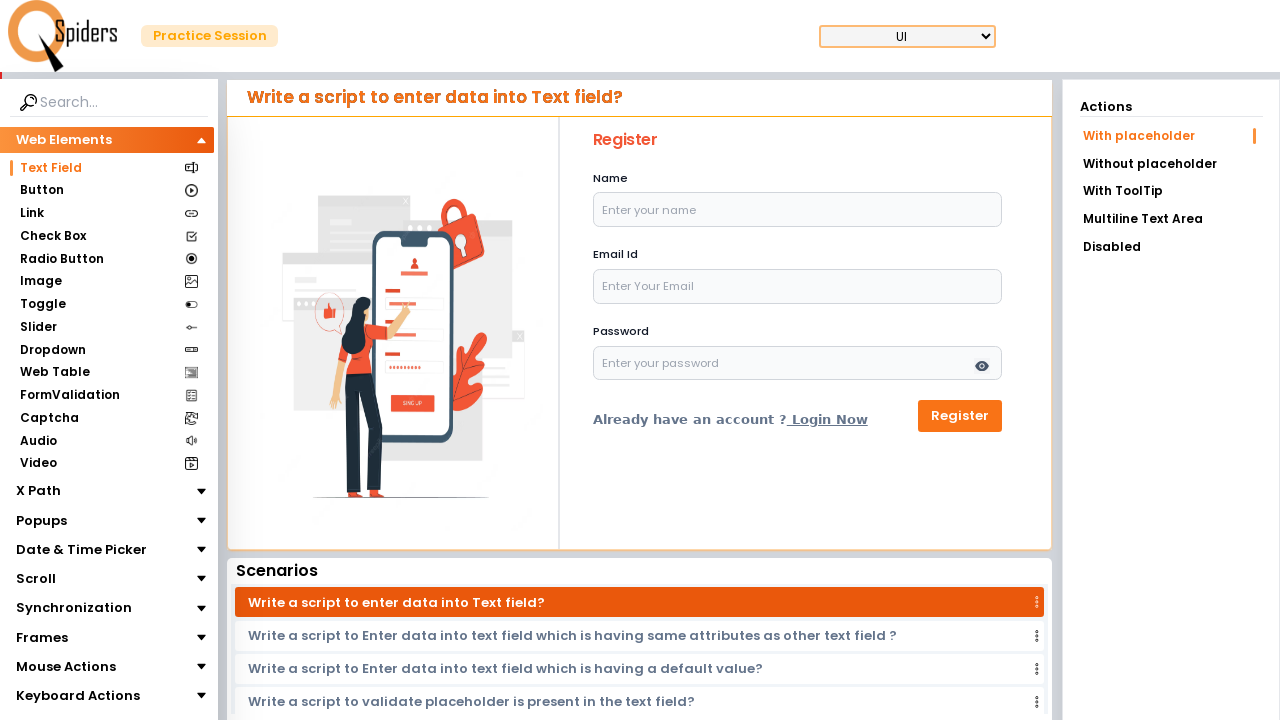

Filled name field with 'Rajesh Kumar' on #name
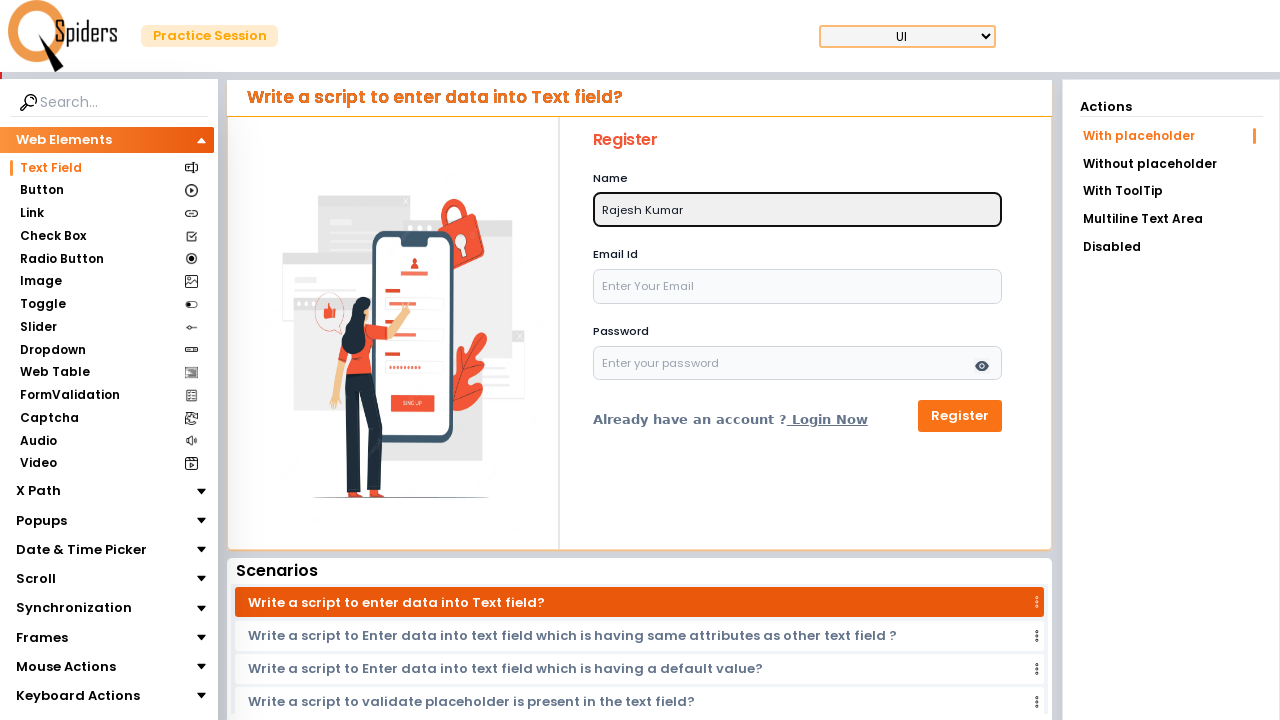

Filled email field with 'rajesh.kumar2024@gmail.com' on #email
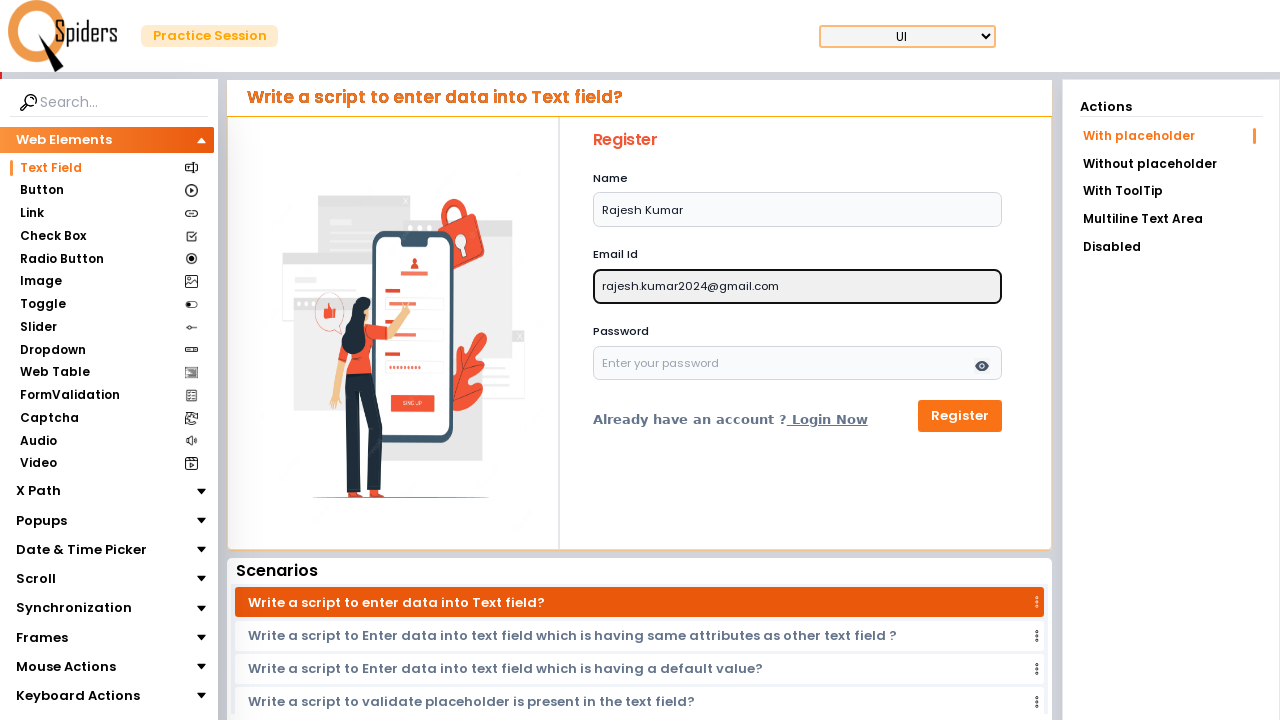

Filled password field with 'SecurePass@456' on #password
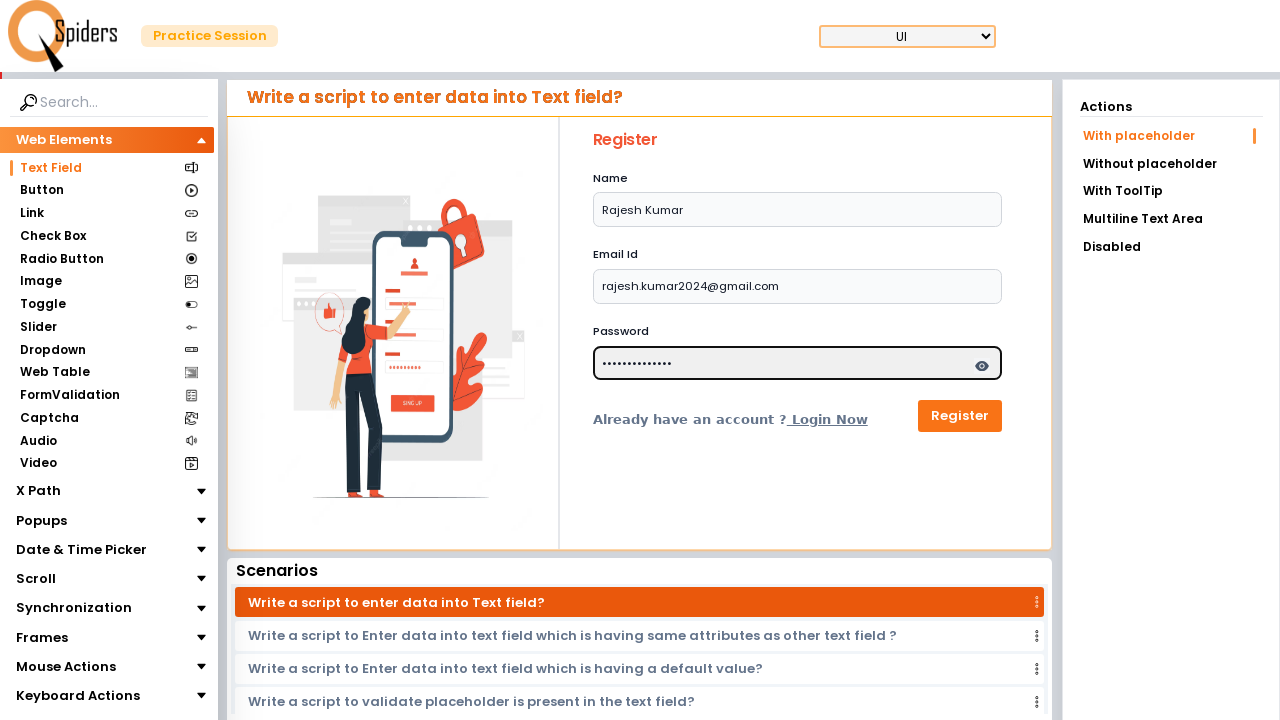

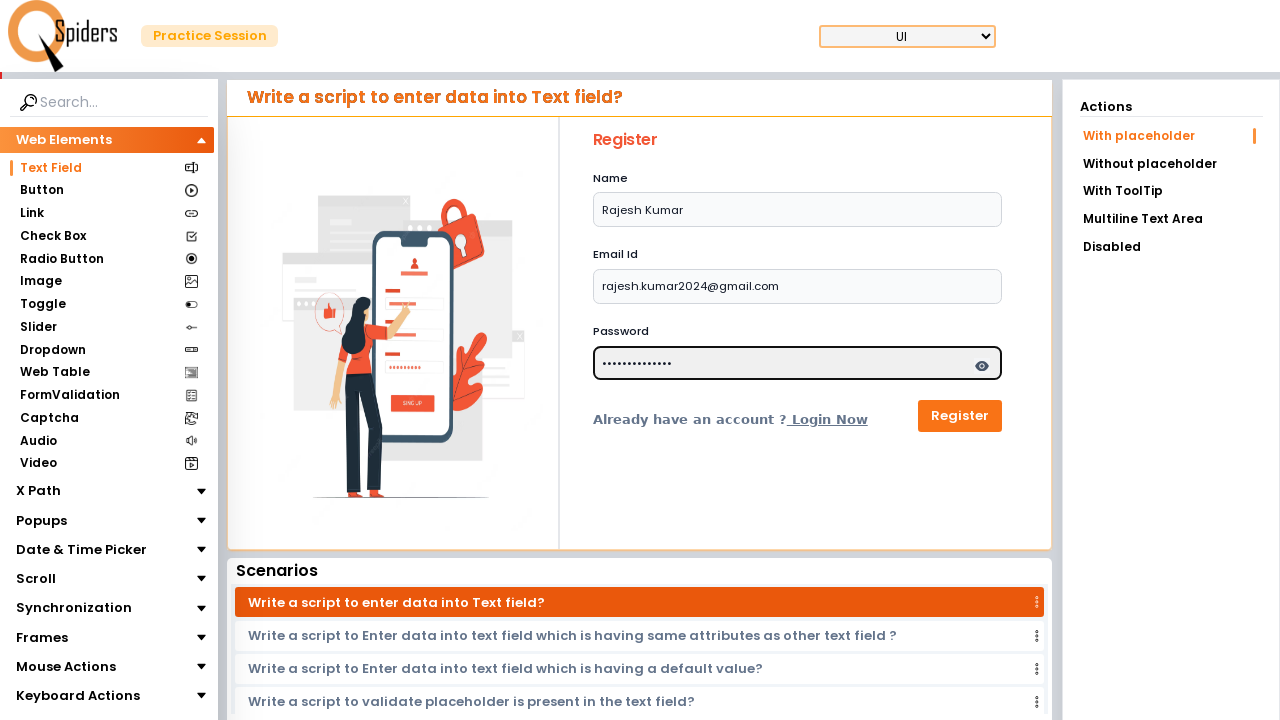